Tests confirmation alert handling by clicking a button to trigger a confirm dialog and accepting it

Starting URL: https://demoqa.com/alerts

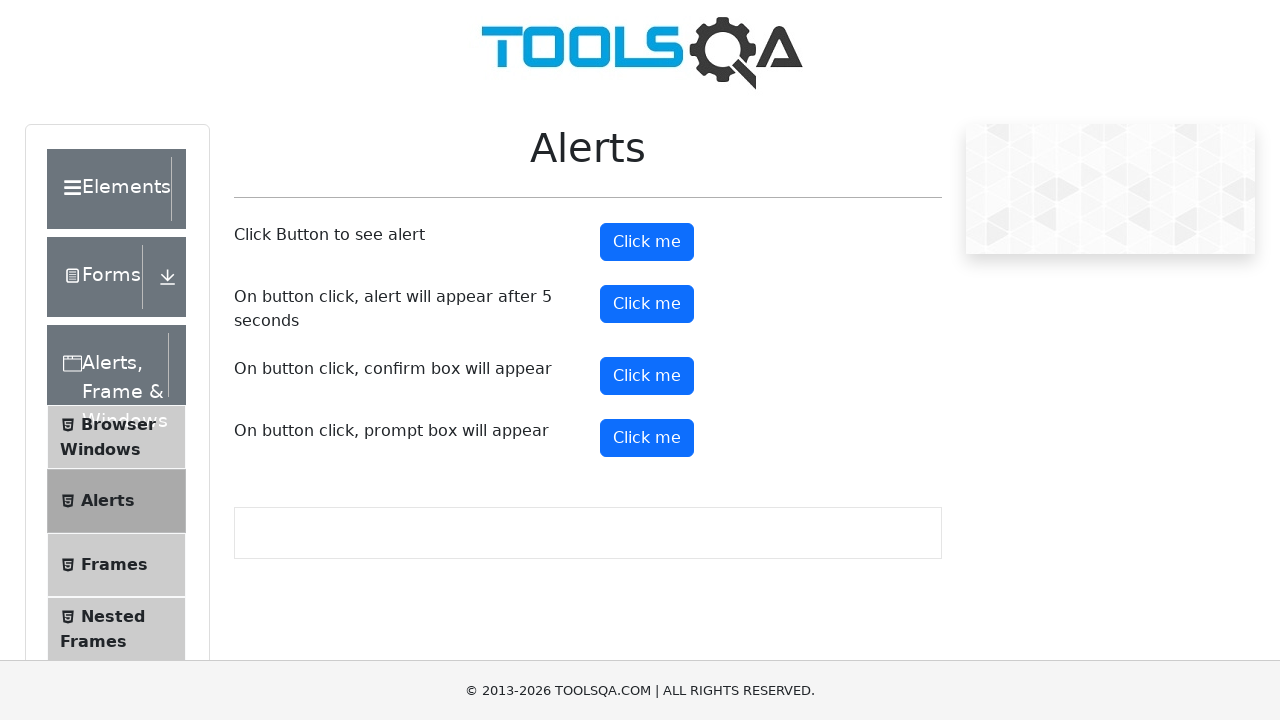

Clicked confirmation button to trigger confirm dialog at (647, 376) on #confirmButton
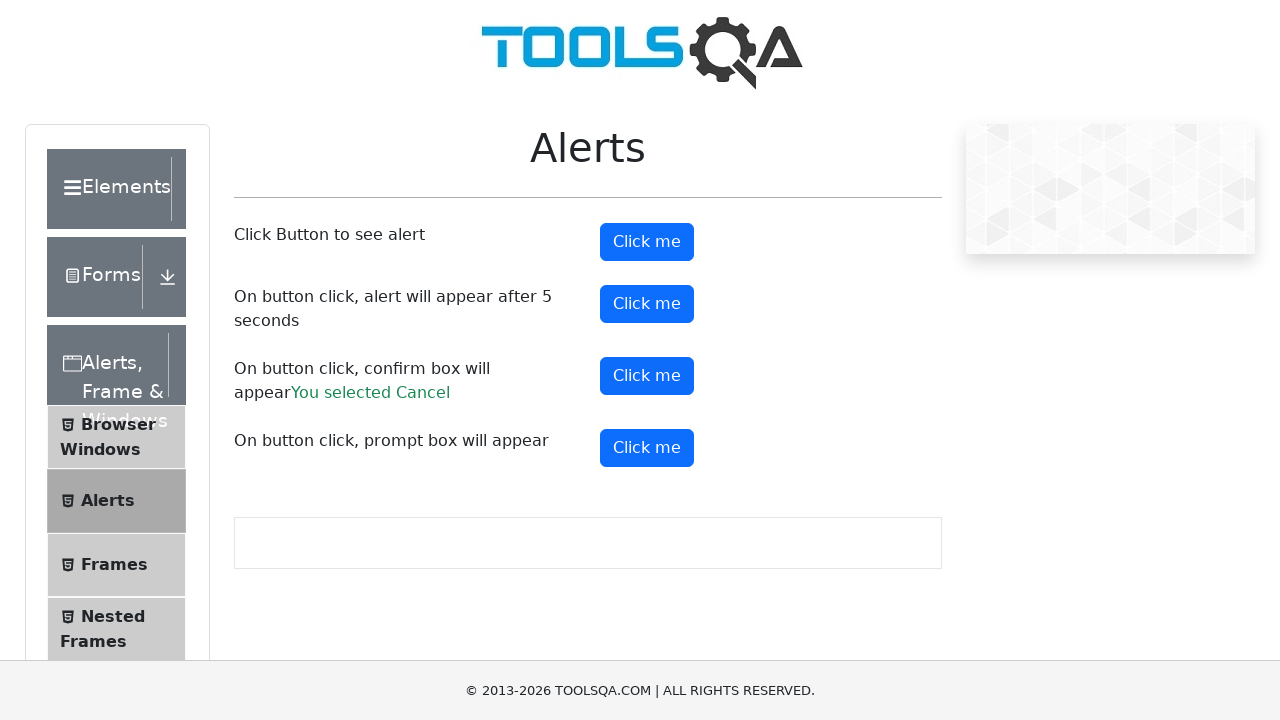

Set up dialog handler to accept confirmation alert
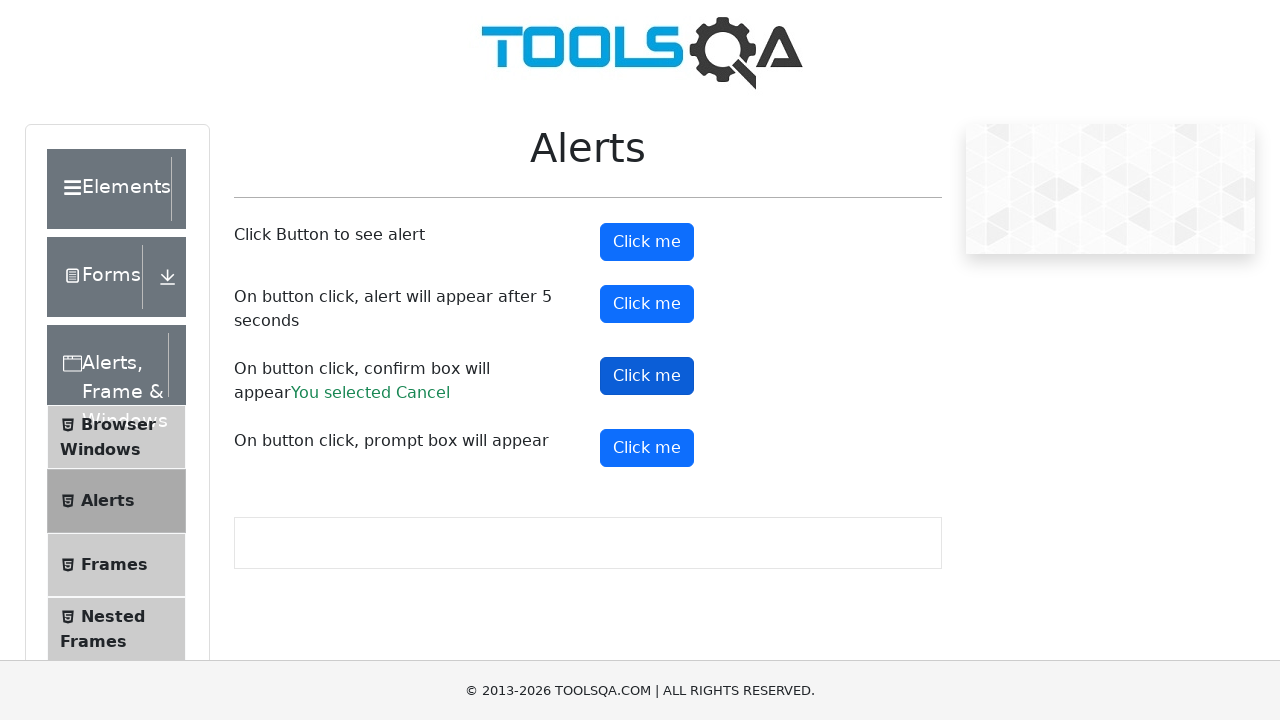

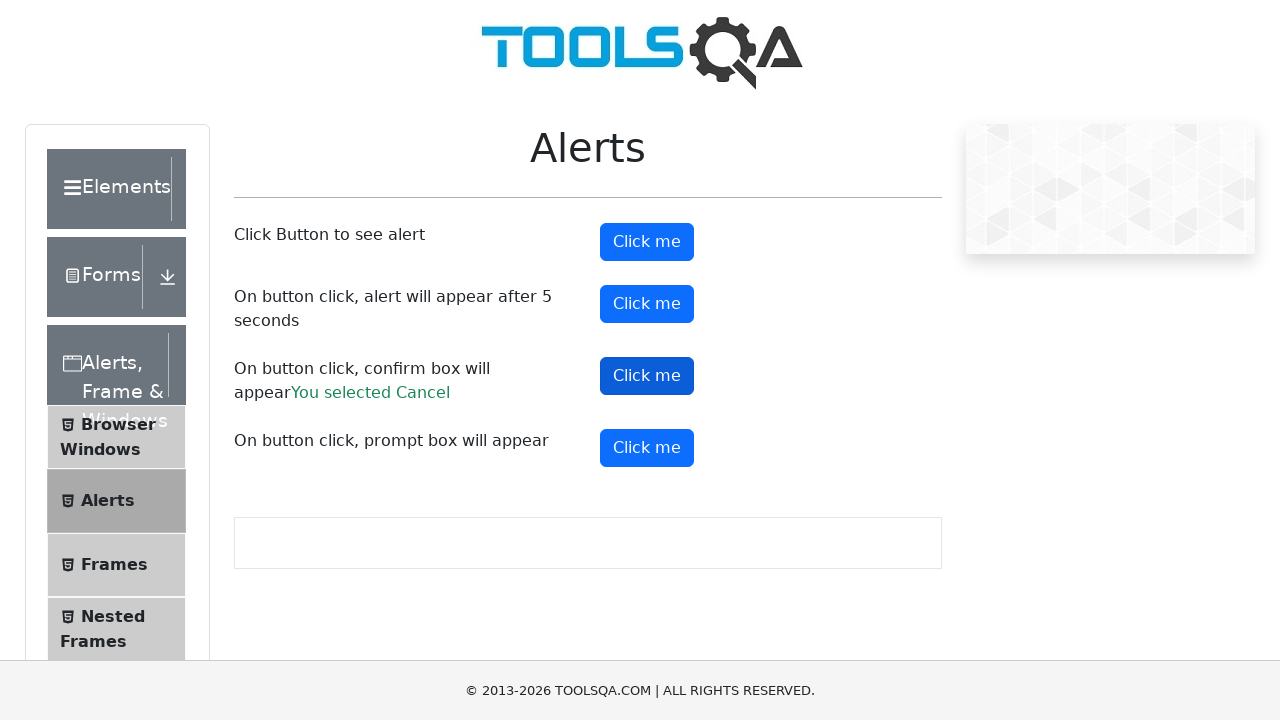